Tests sending a TAB key press using keyboard actions and verifies the result text displays the correct key pressed

Starting URL: http://the-internet.herokuapp.com/key_presses

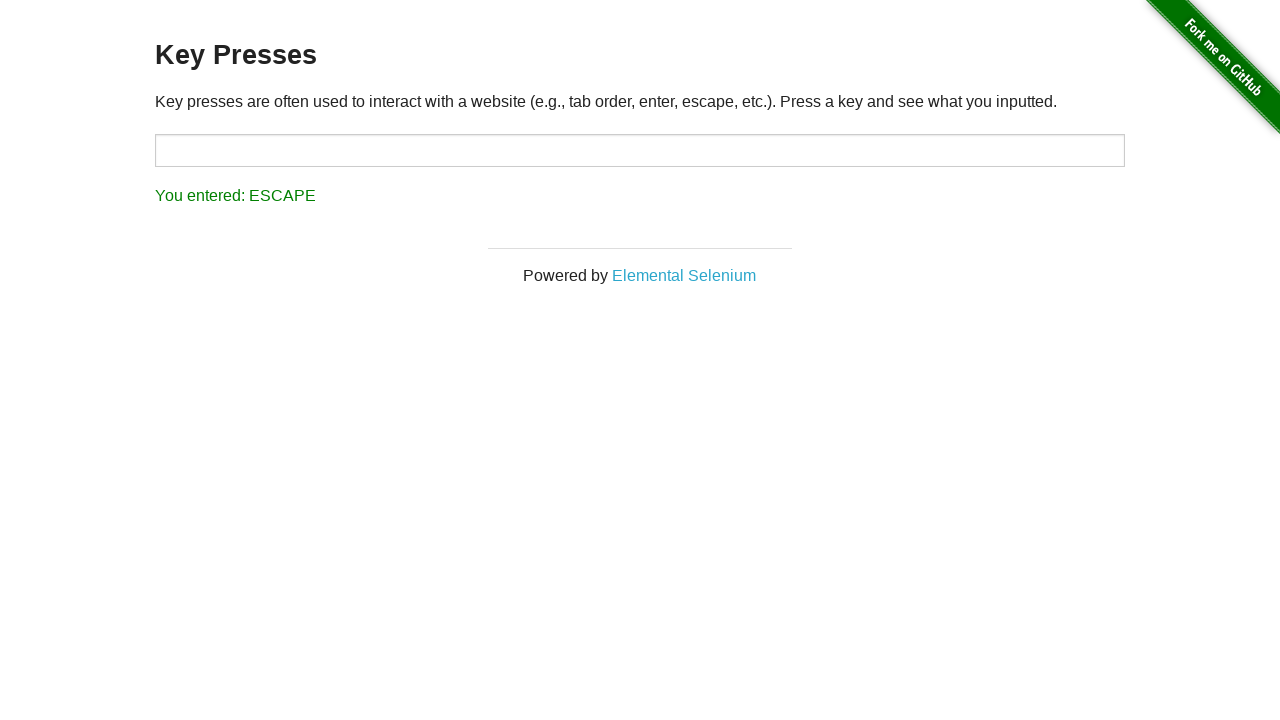

Pressed TAB key using keyboard actions
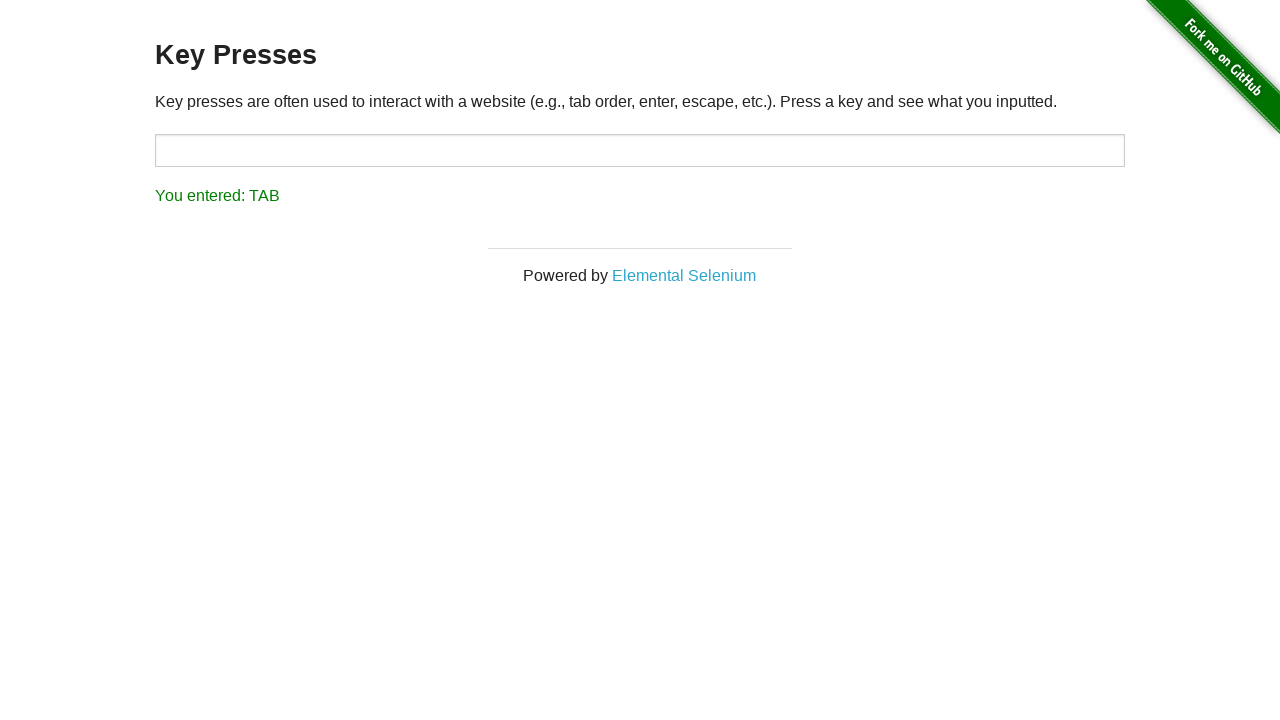

Waited for result element to load
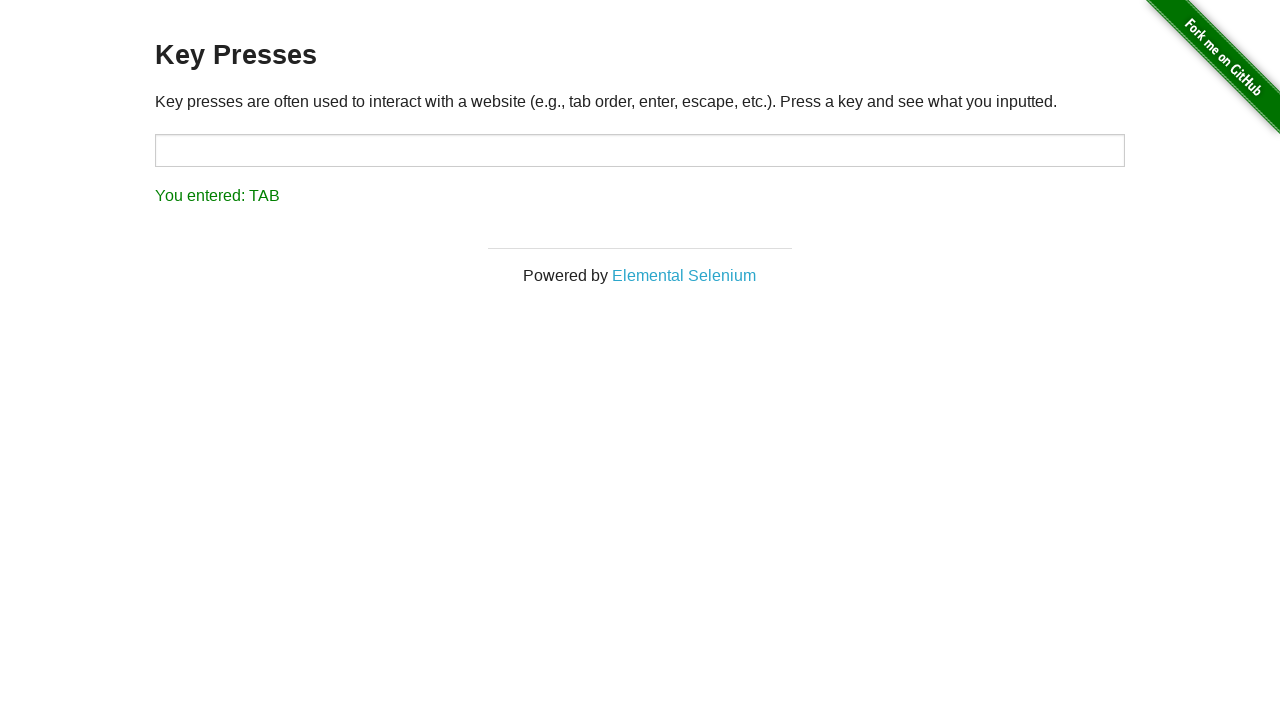

Retrieved result text content
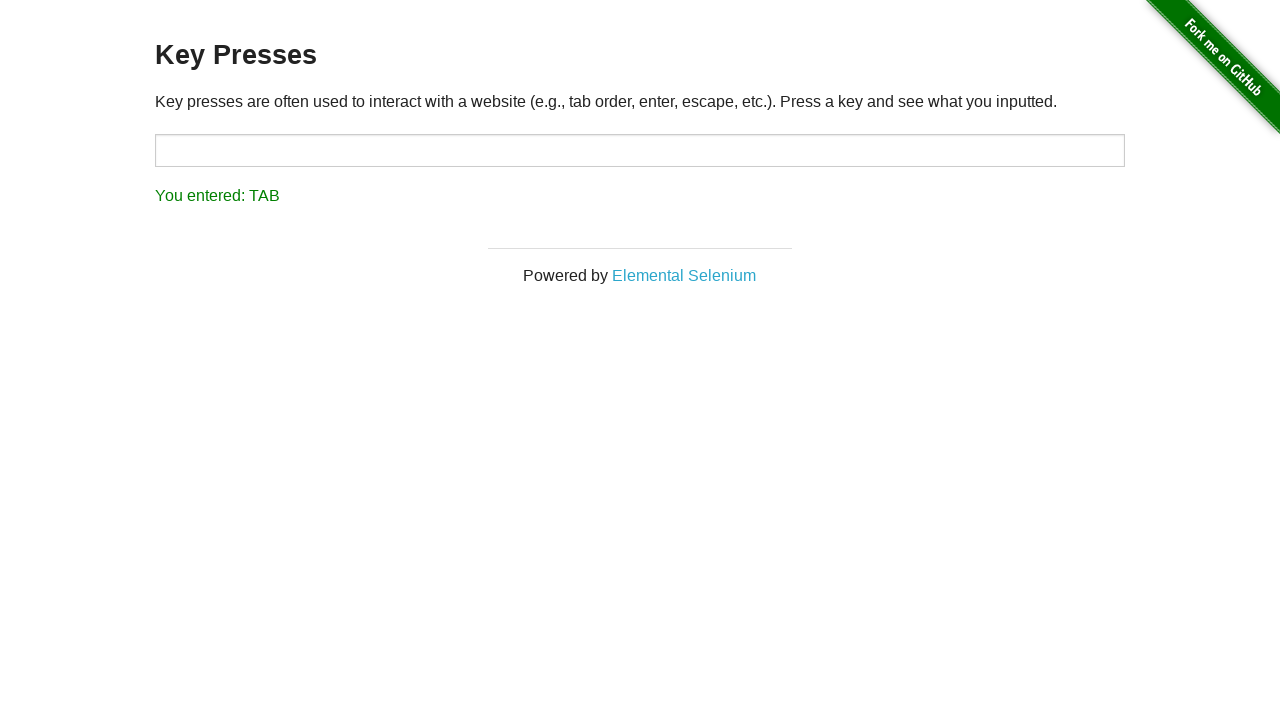

Verified result text displays 'You entered: TAB'
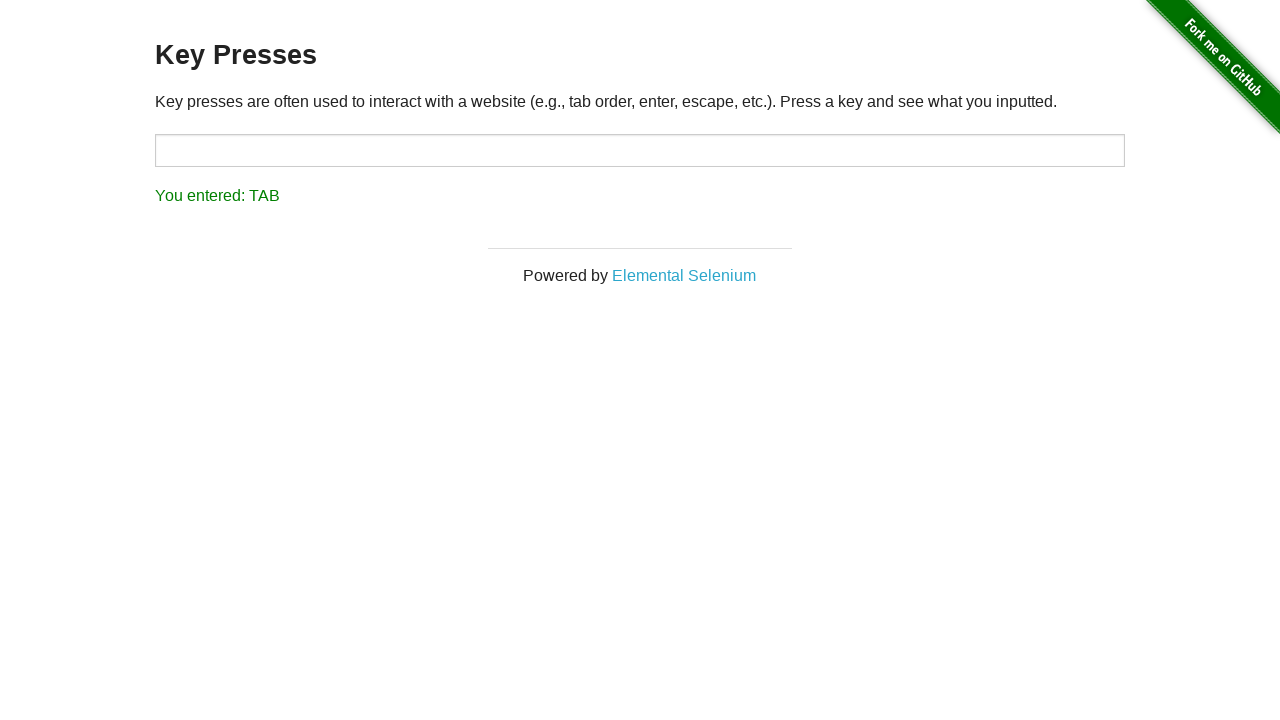

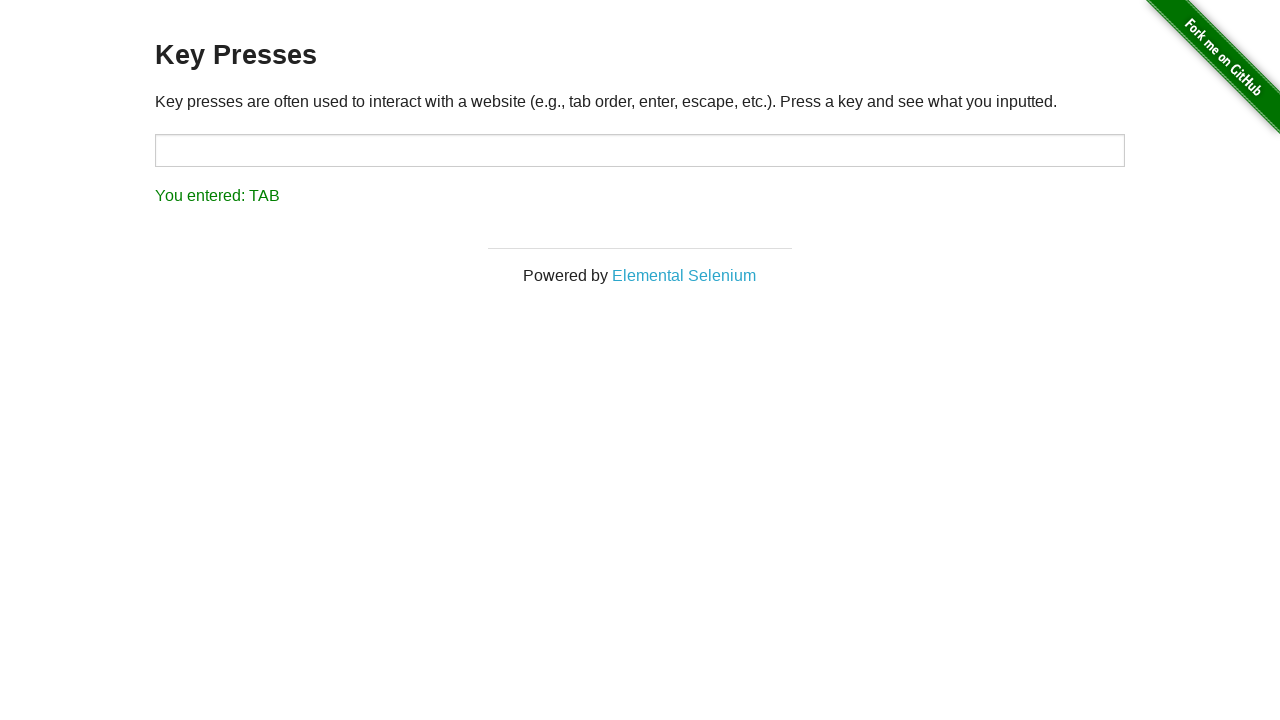